Tests navigation by clicking on a link on the Sauce Labs Guinea Pig test page and verifying that a new page with the expected title is displayed.

Starting URL: https://saucelabs.com/test/guinea-pig

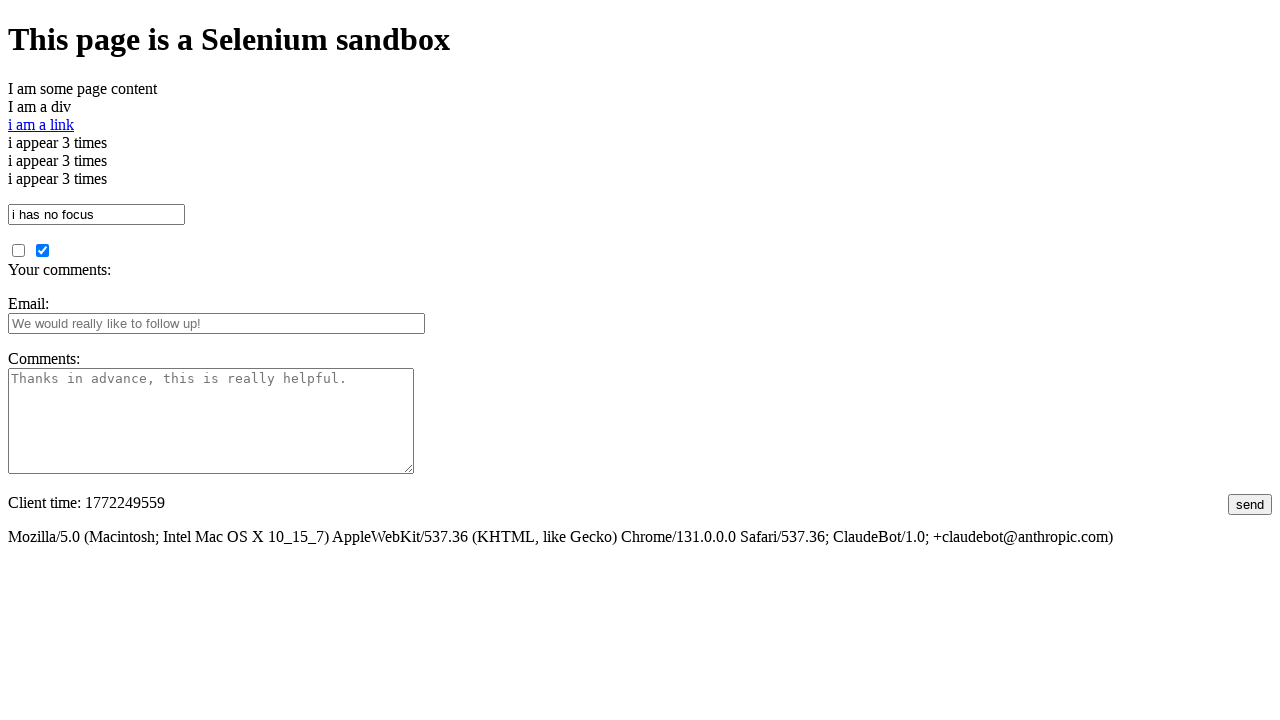

Clicked on 'i am a link' link on Guinea Pig page at (41, 124) on text=i am a link
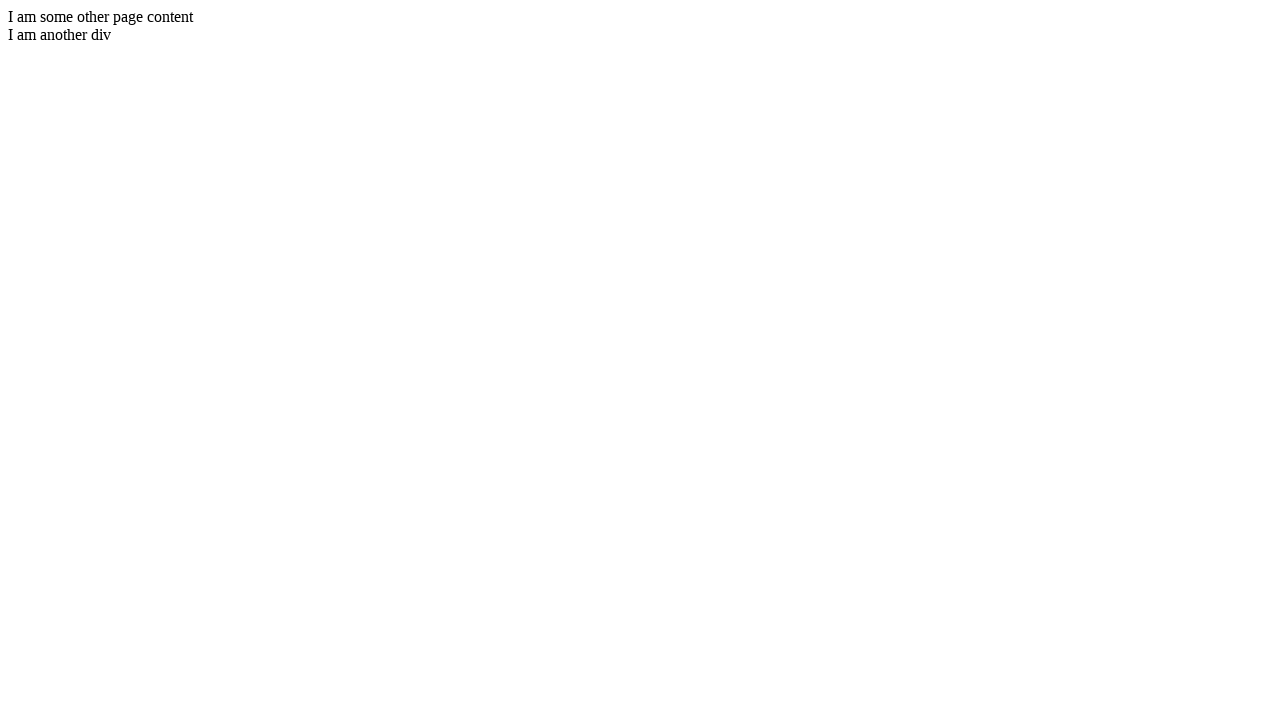

Waited for new page to fully load
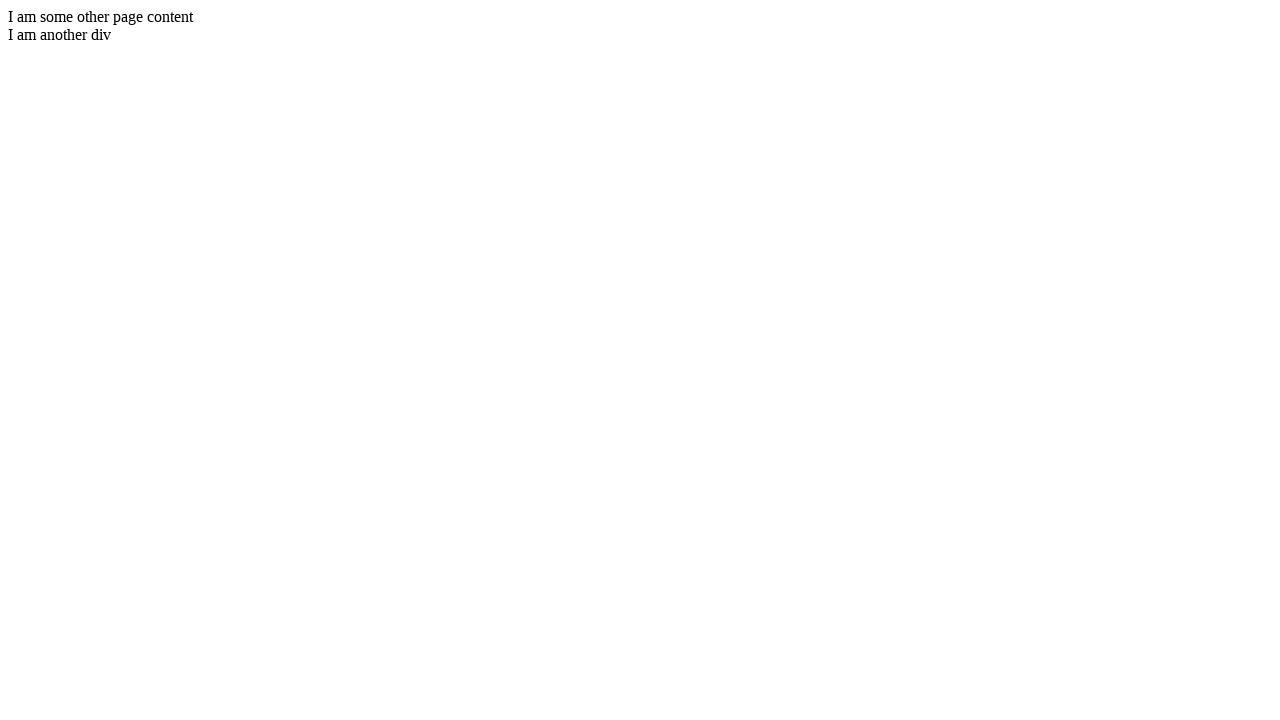

Verified page title is 'I am another page title - Sauce Labs'
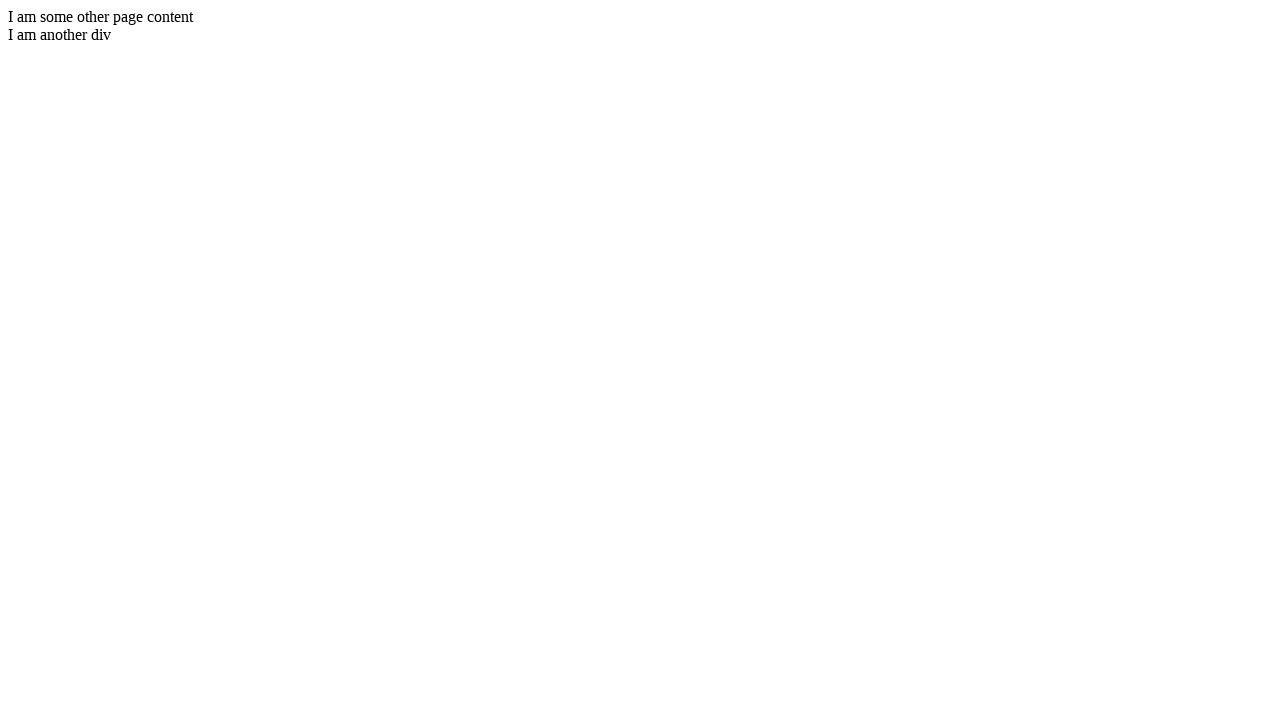

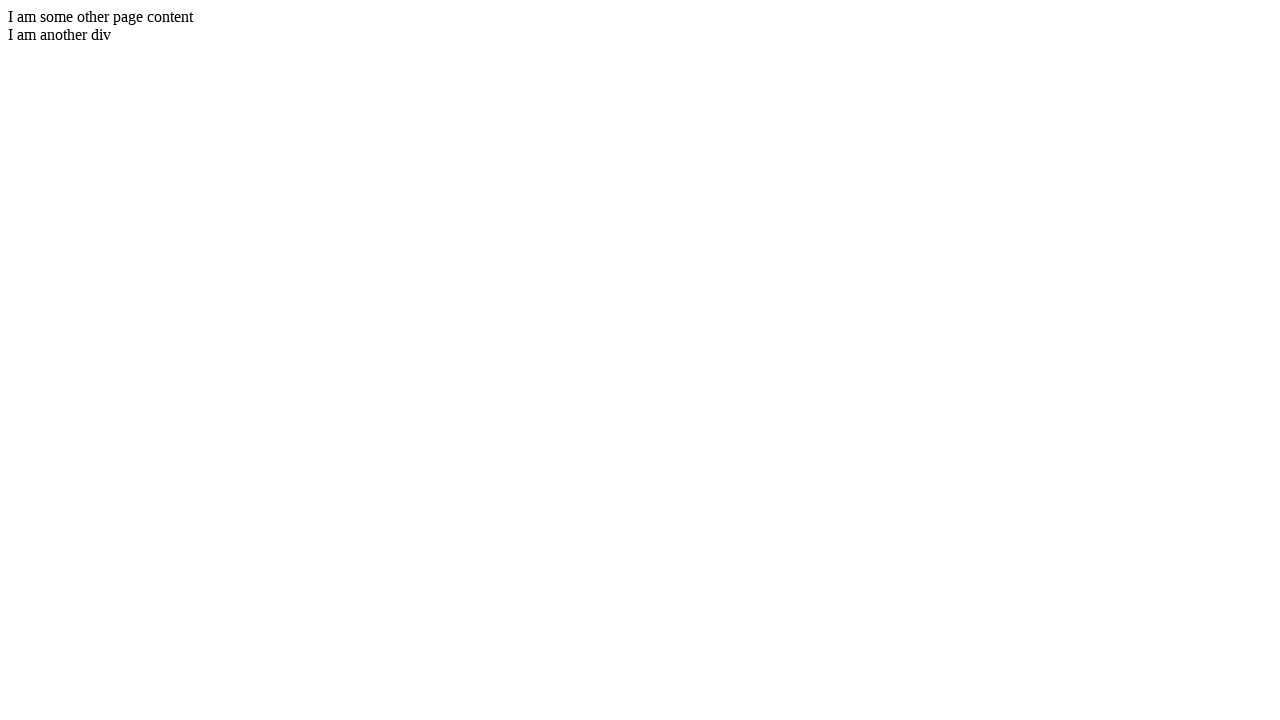